Tests checkbox functionality by navigating to the checkboxes page and toggling both checkboxes through various click interactions based on their current state

Starting URL: http://the-internet.herokuapp.com/

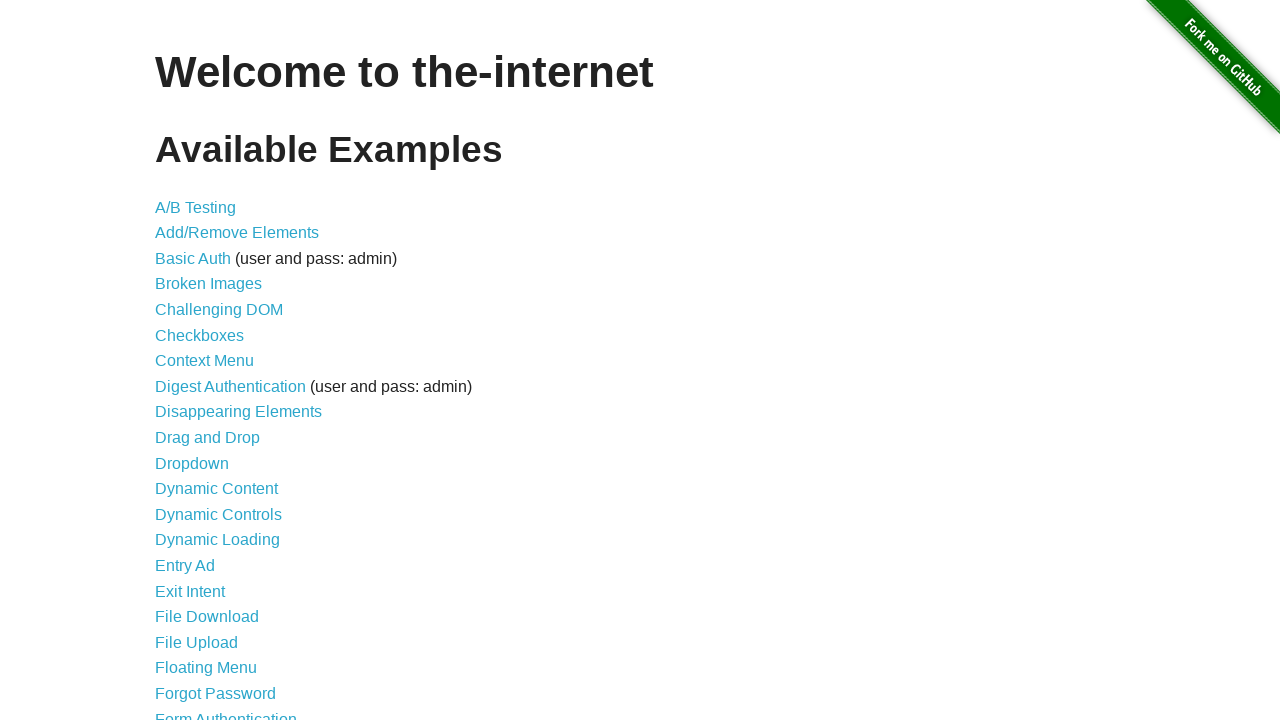

Clicked on Checkboxes link to navigate to checkbox page at (200, 335) on text=Checkboxes
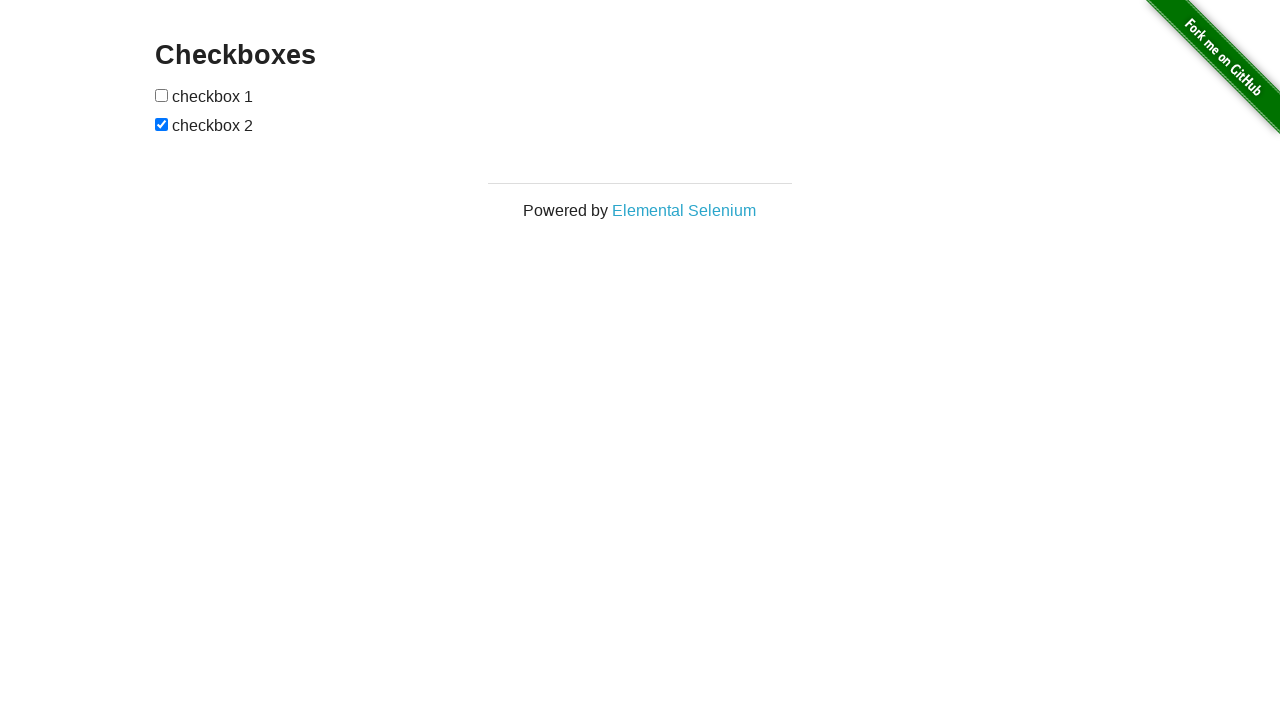

Checkboxes loaded and became visible
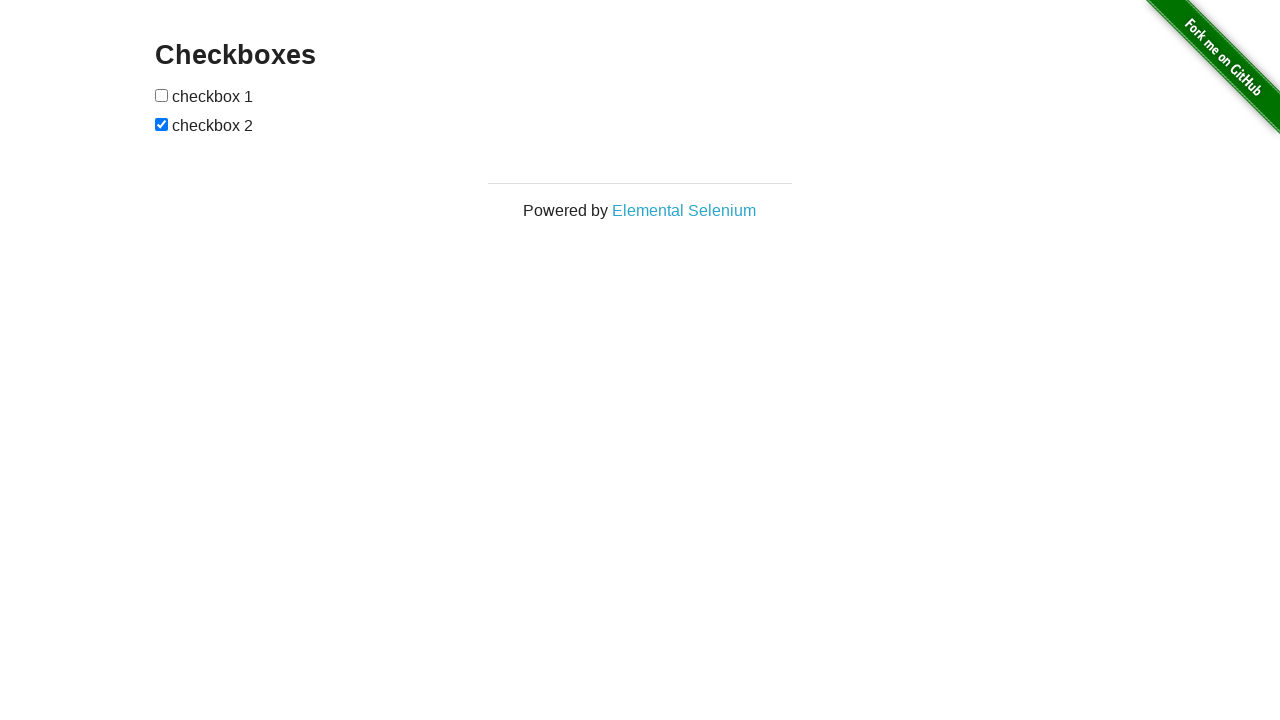

Located first checkbox element
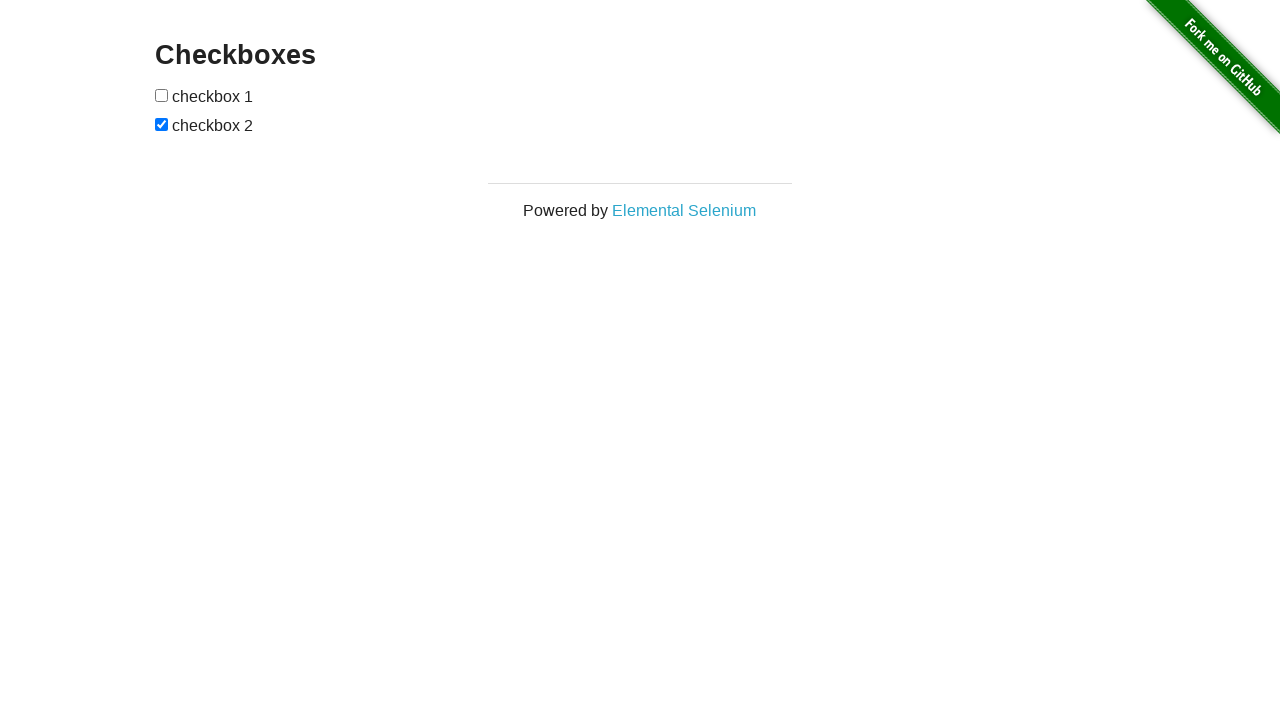

First checkbox was unchecked, clicked to check it at (162, 95) on input[type='checkbox'] >> nth=0
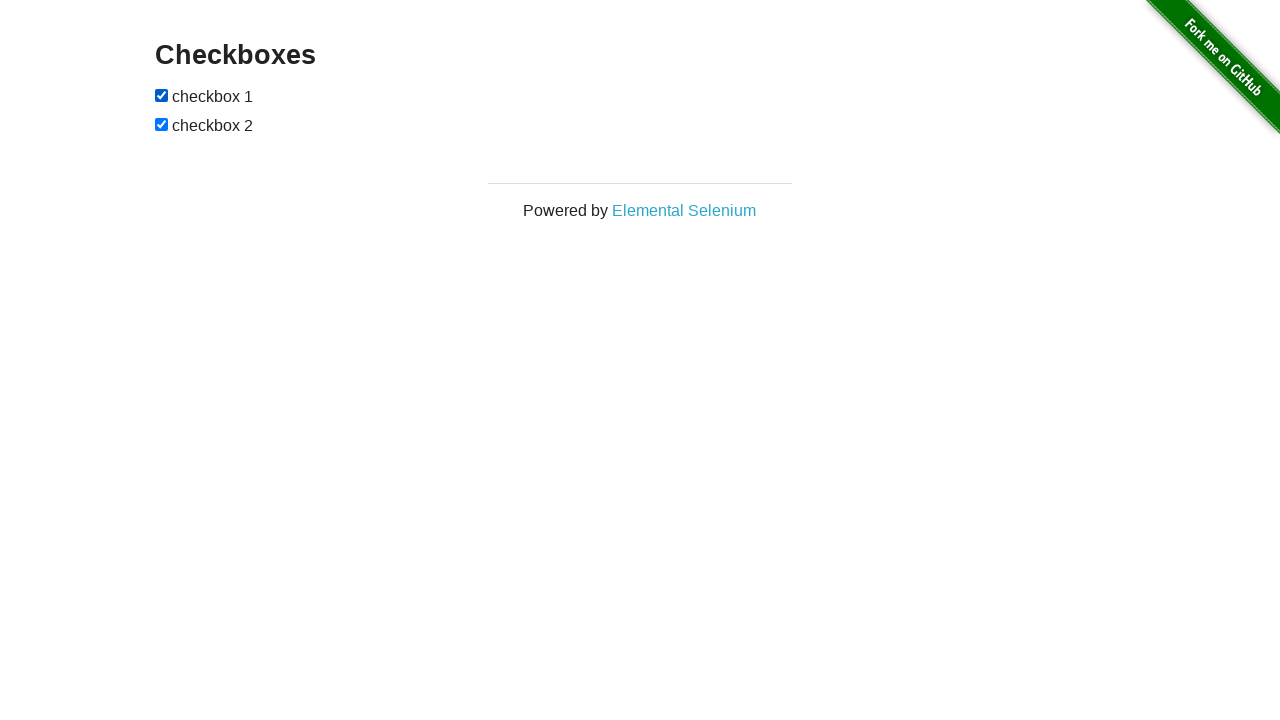

Located second checkbox element
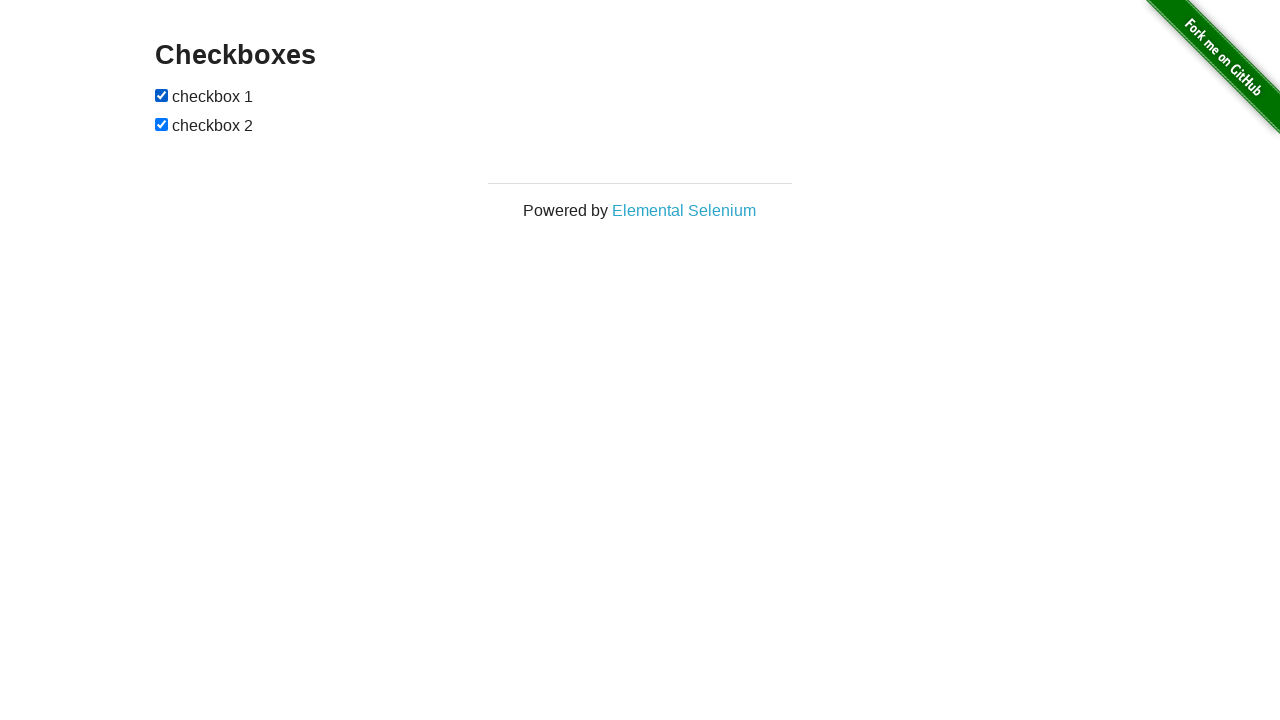

Second checkbox was checked, clicked to uncheck it at (162, 124) on xpath=//div[@class='example']/form/input[2]
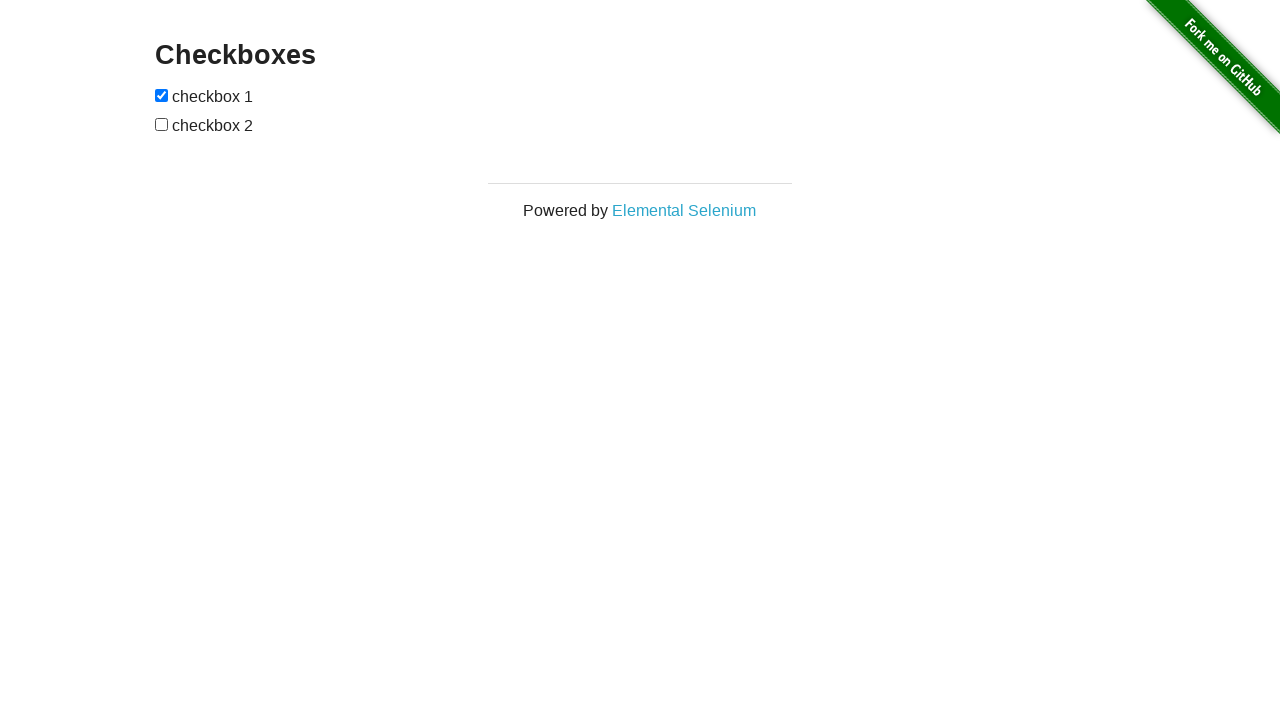

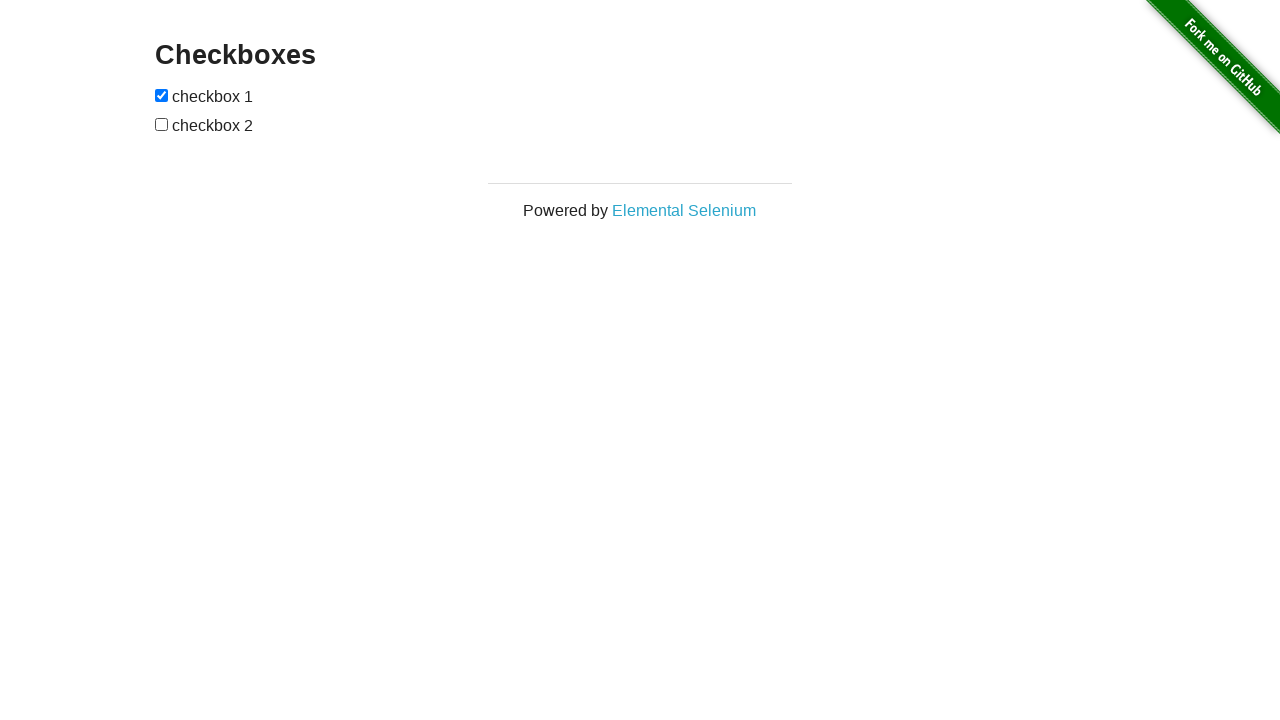